Tests iframe handling by switching to a single frame and entering text into an input field within that frame

Starting URL: https://demo.automationtesting.in/Frames.html

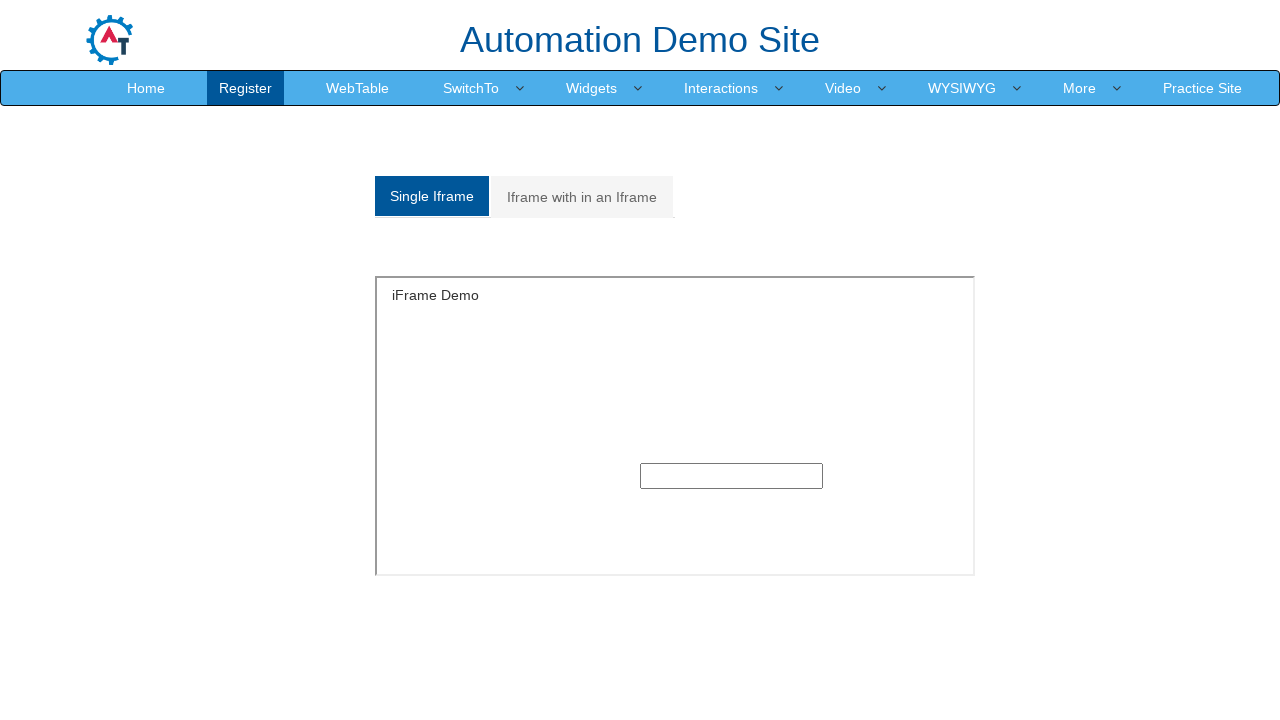

Located iframe element with id 'singleframe'
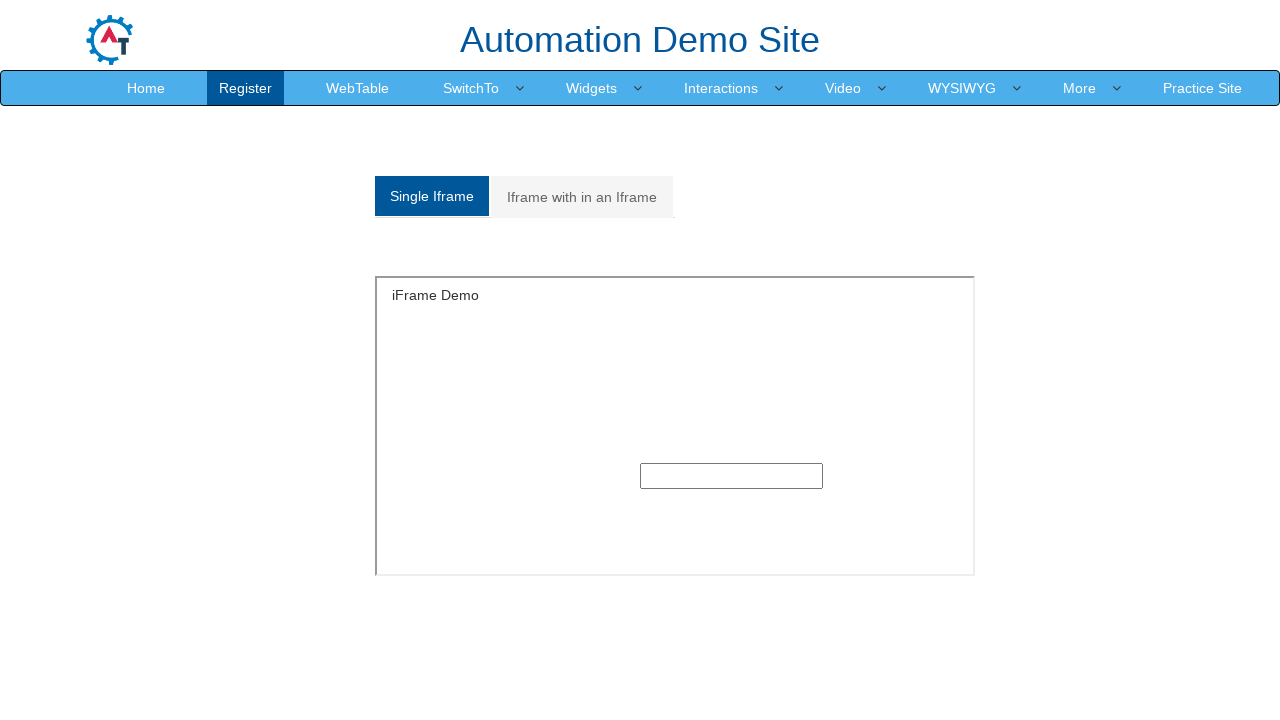

Filled text input field within iframe with 'tiggy' on iframe#singleframe >> internal:control=enter-frame >> input[type='text']
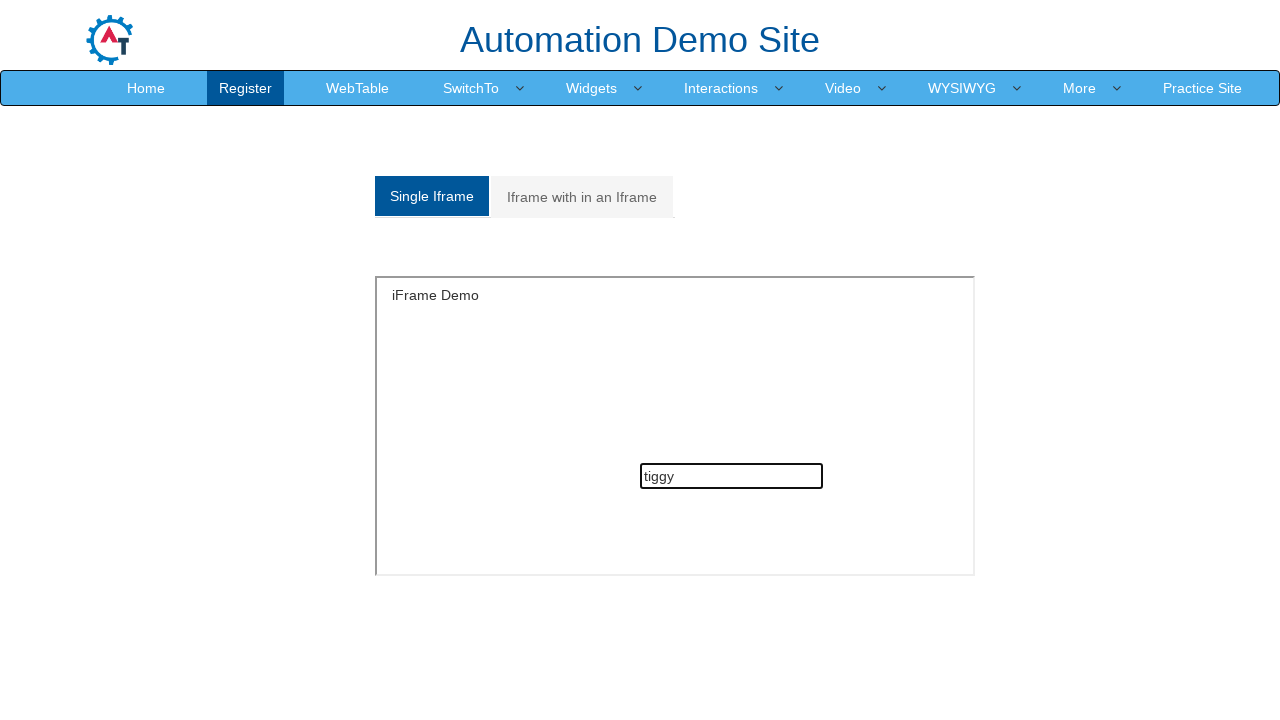

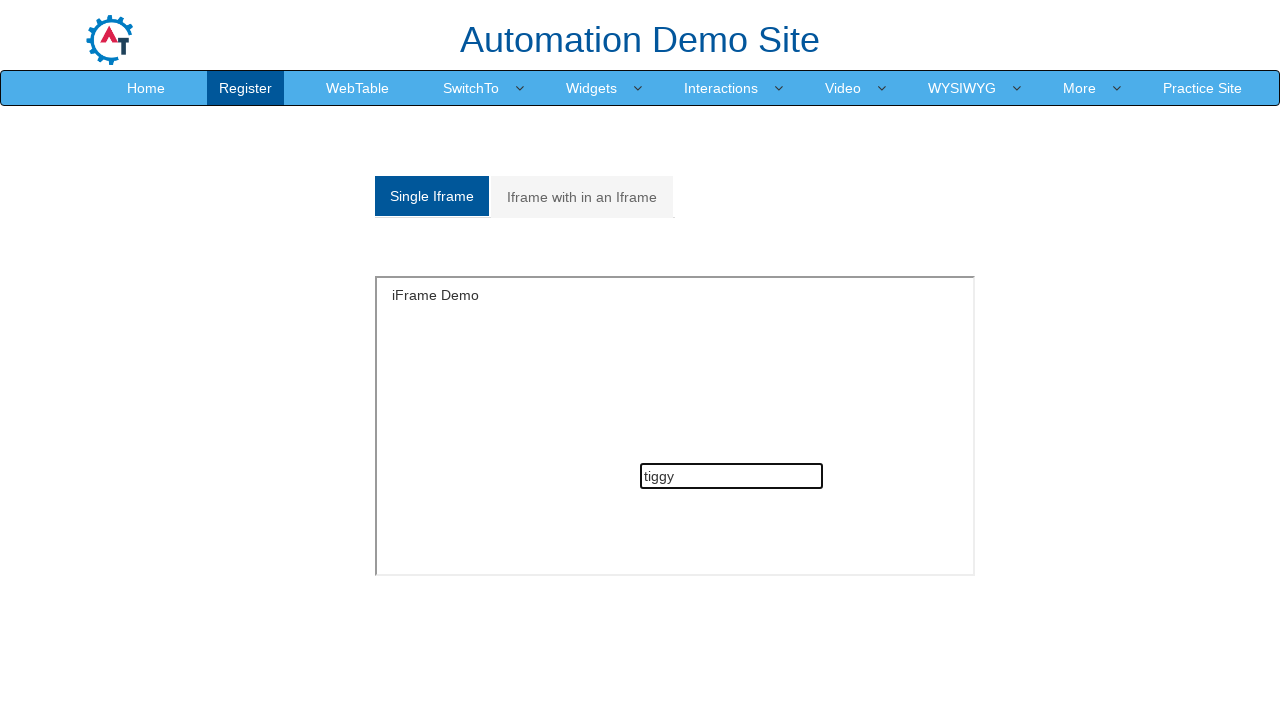